Tests iframe handling on DemoQA by navigating to the Frames section, switching between two iframes, and verifying the content within each frame before switching back to the main content.

Starting URL: https://demoqa.com/

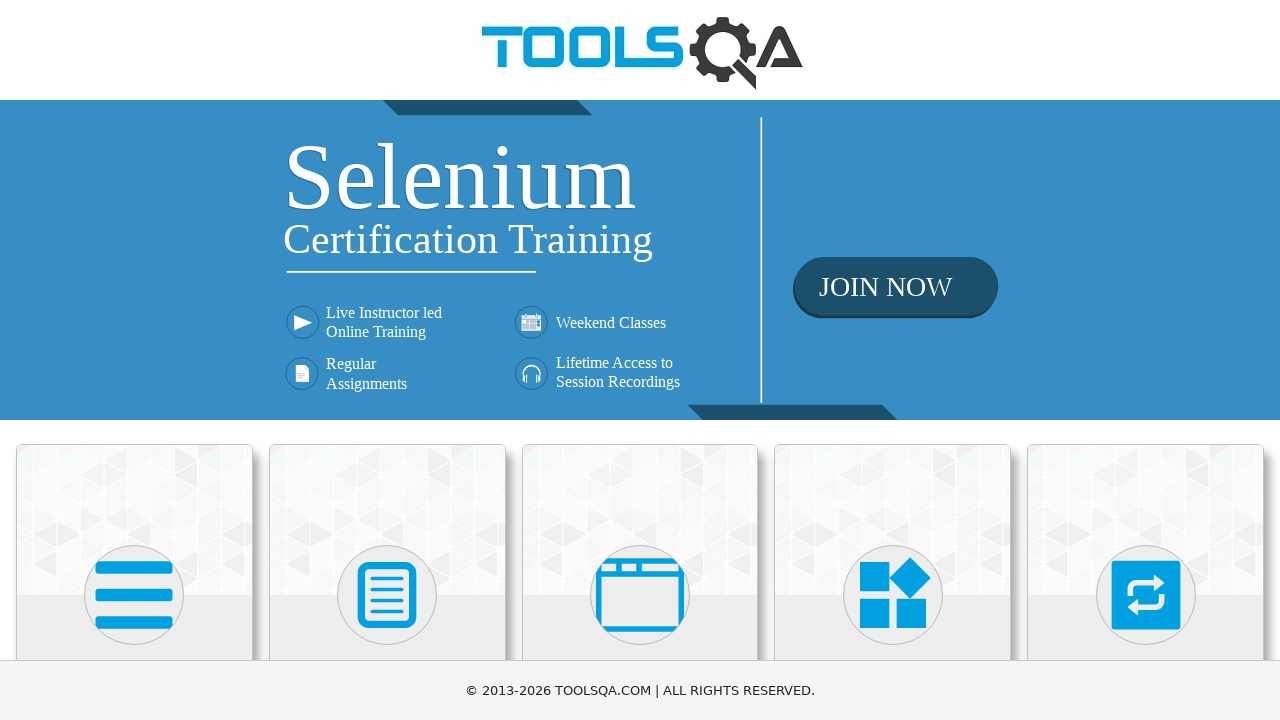

Clicked on 'Alerts, Frame & Windows' menu card at (640, 360) on xpath=//h5[text()='Alerts, Frame & Windows']
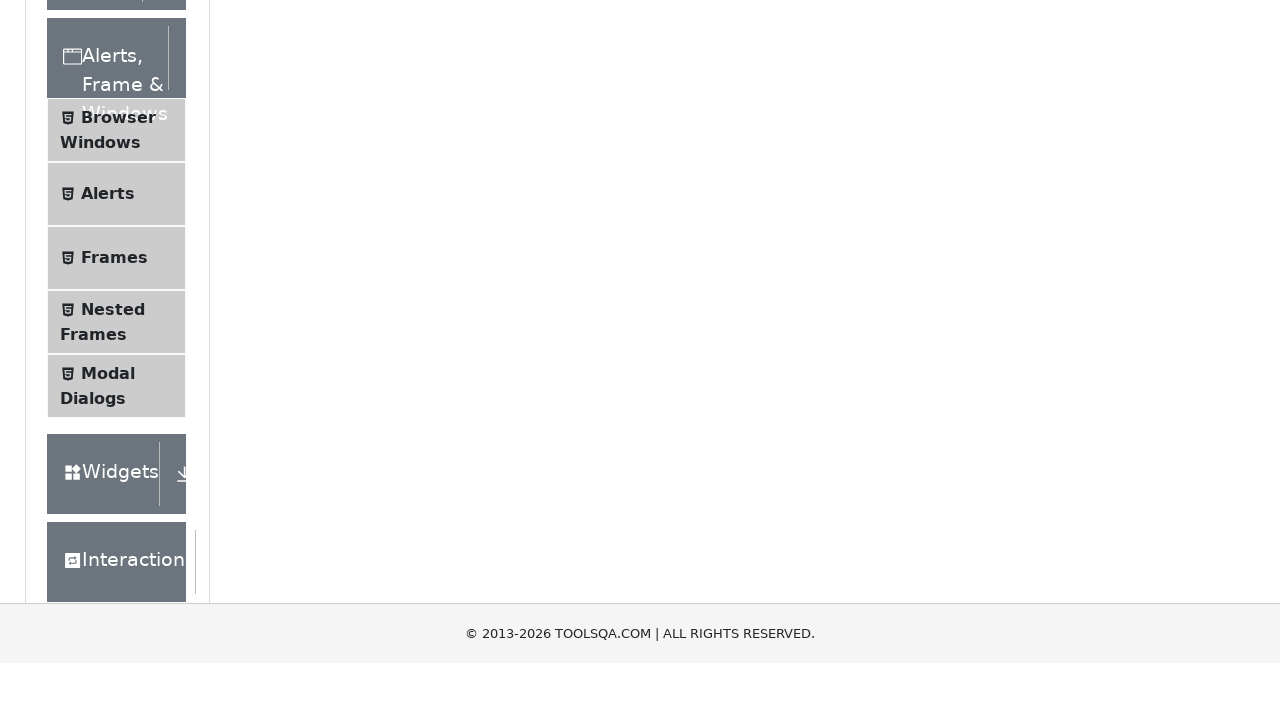

Clicked on 'Frames' submenu item at (114, 565) on xpath=//span[text()='Frames']
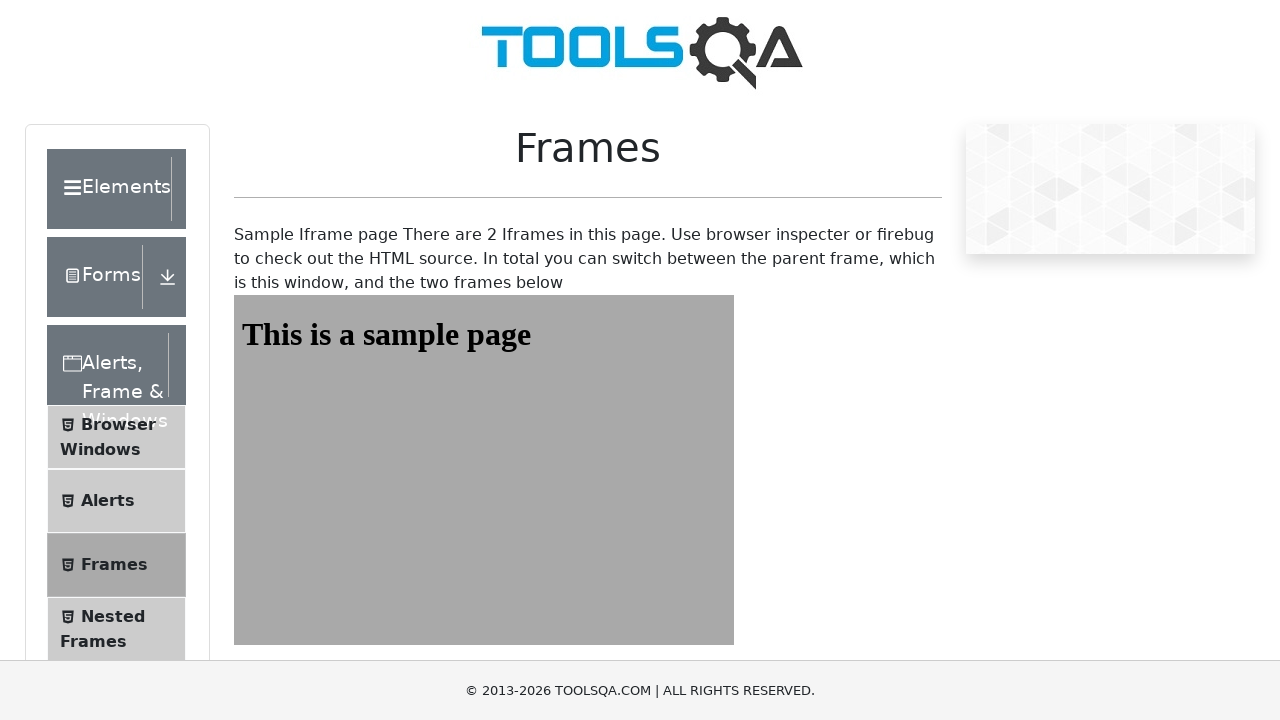

Frames page loaded, frame1 element is present
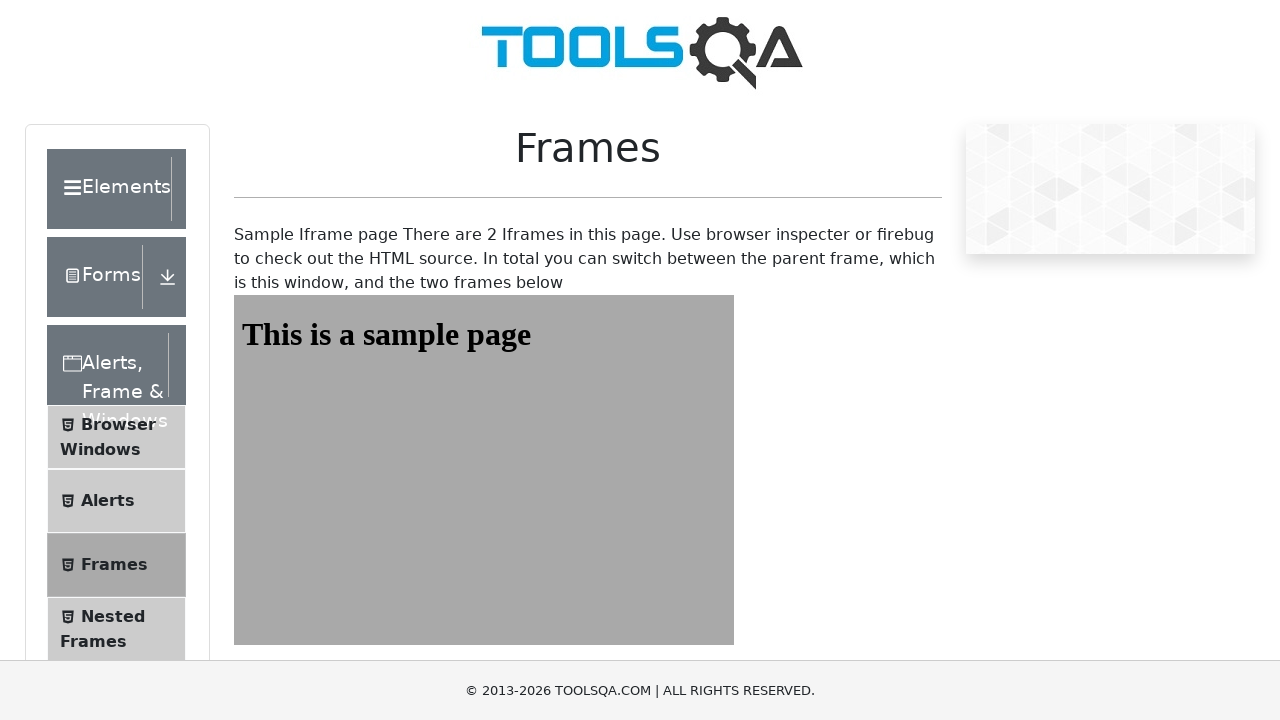

Switched to frame1 and verified sampleHeading content exists
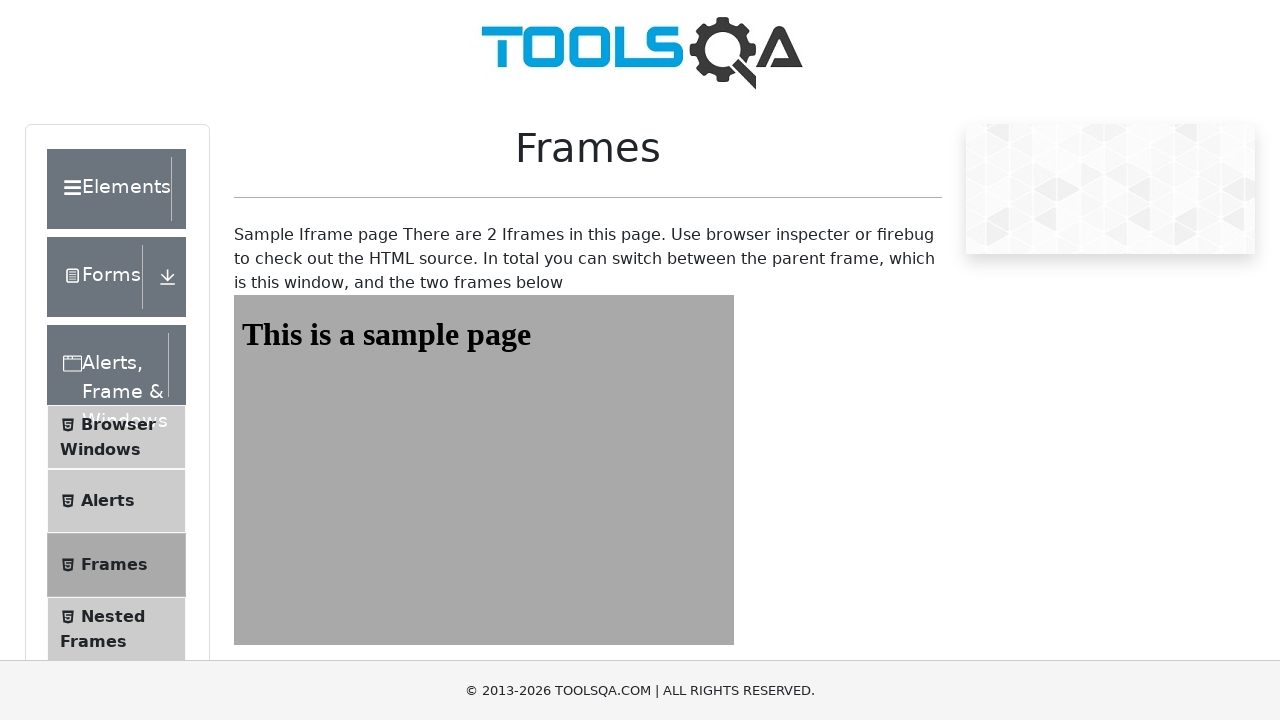

Switched to frame2 and verified sampleHeading content exists
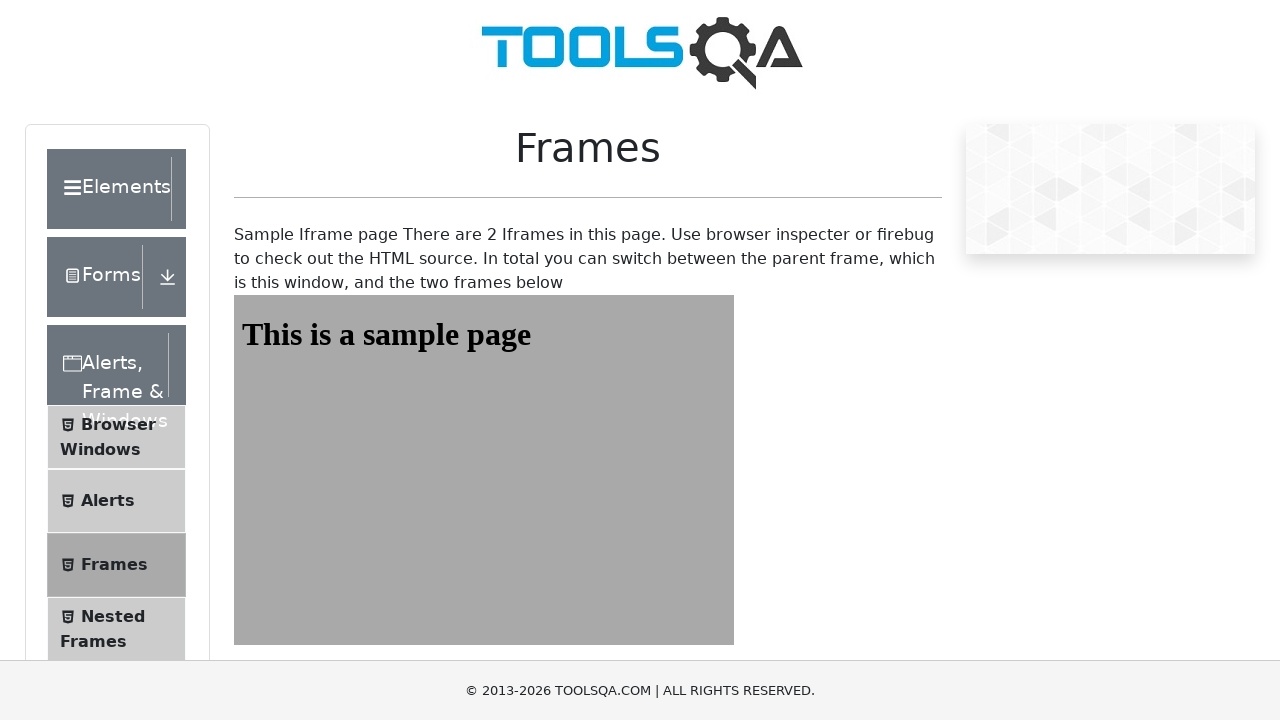

Scrolled down by 400 pixels to view both frames
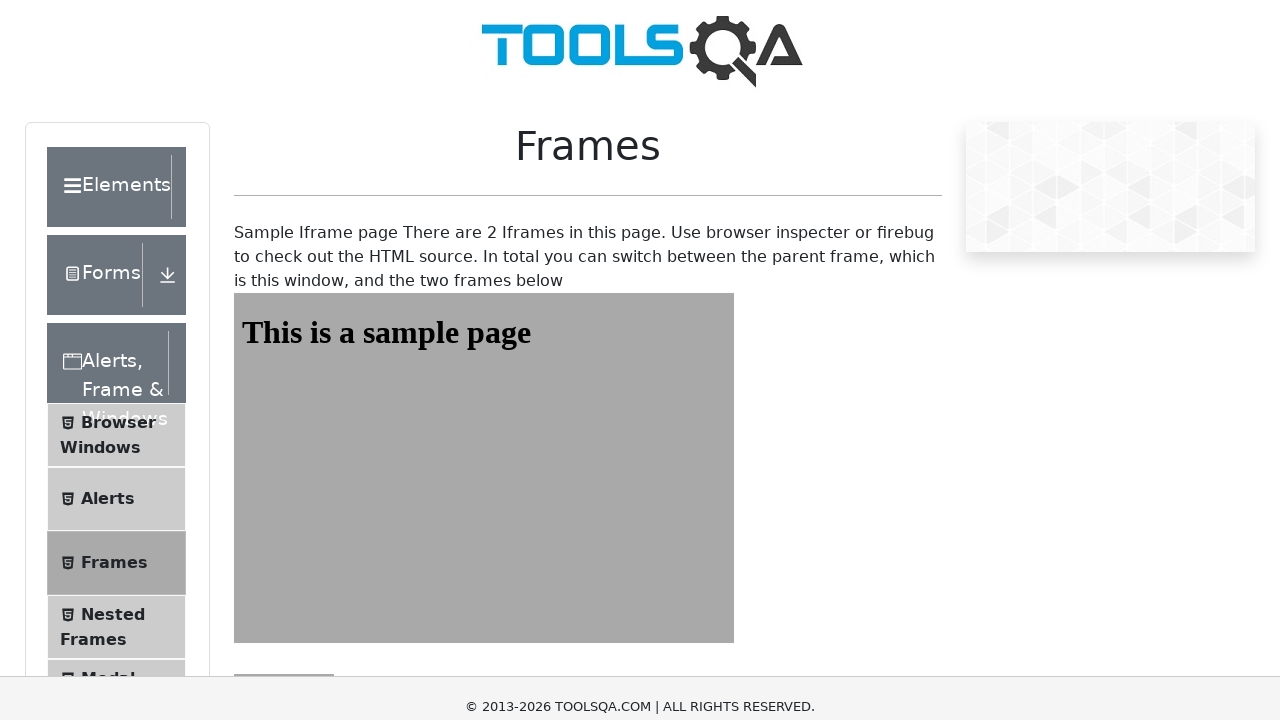

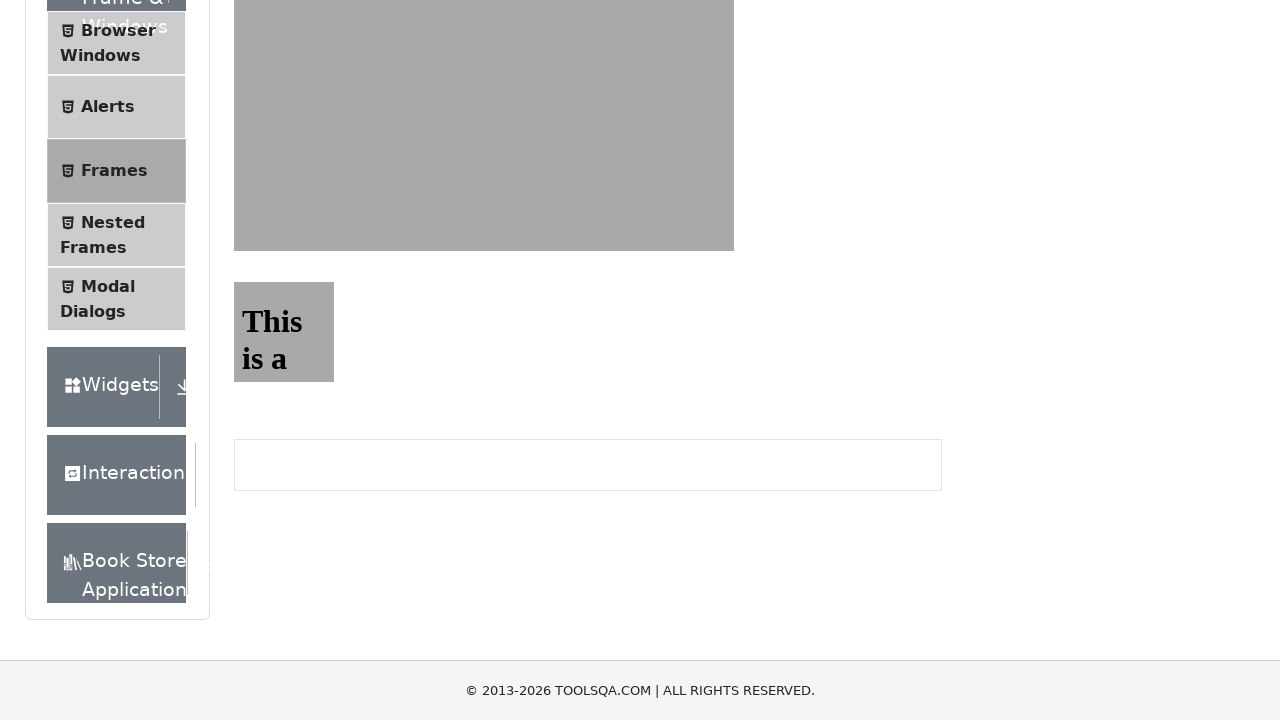